Tests clearing the completed state of all items by checking and then unchecking the "Mark all as complete" checkbox.

Starting URL: https://demo.playwright.dev/todomvc

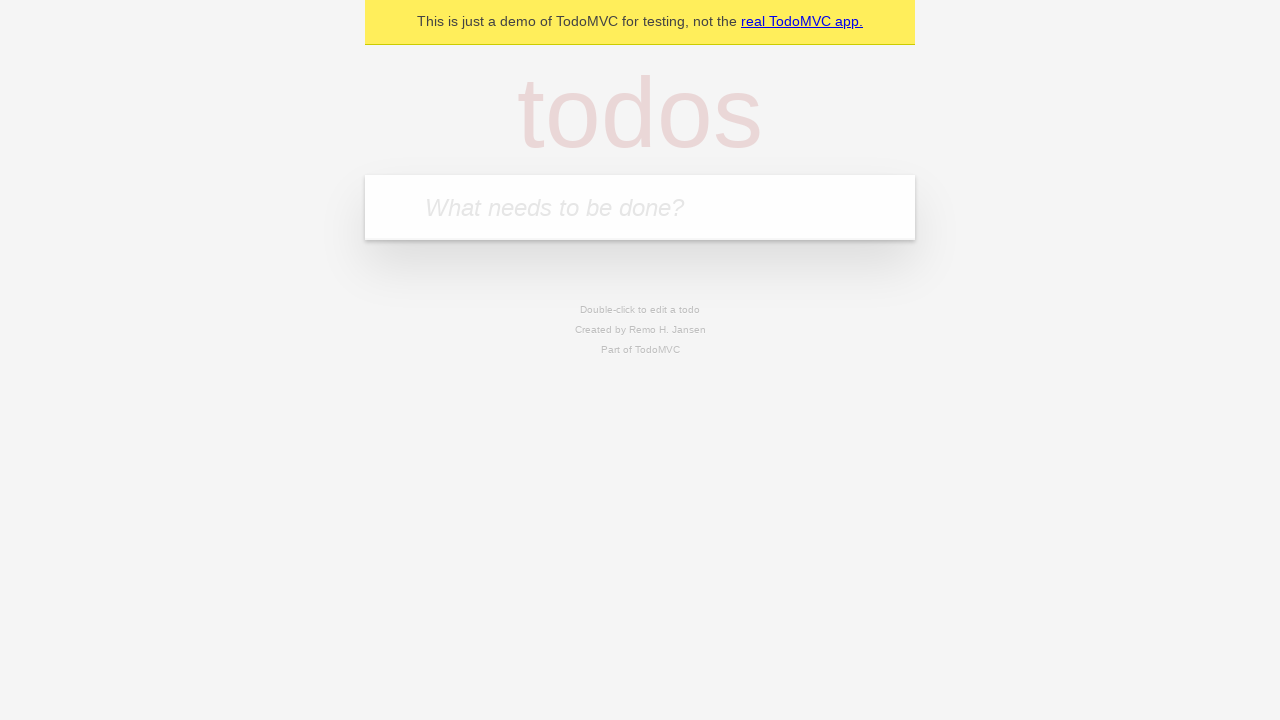

Filled todo input with 'buy some cheese' on internal:attr=[placeholder="What needs to be done?"i]
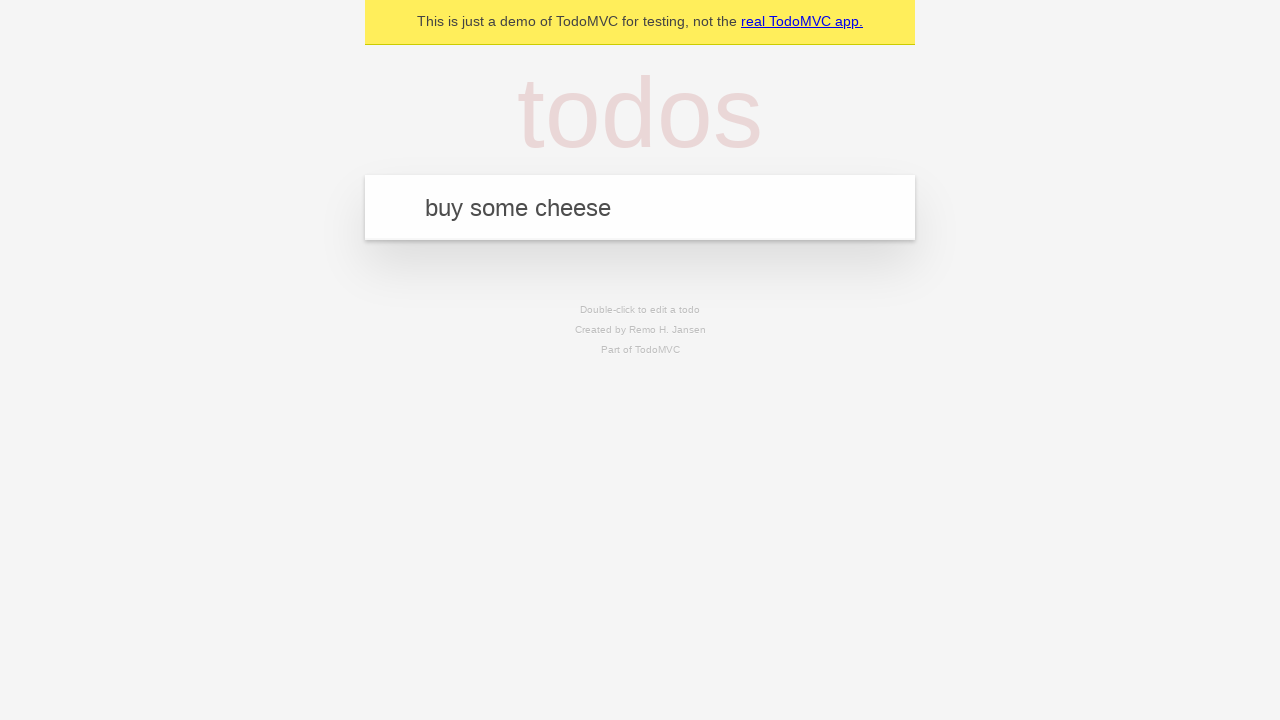

Pressed Enter to add first todo on internal:attr=[placeholder="What needs to be done?"i]
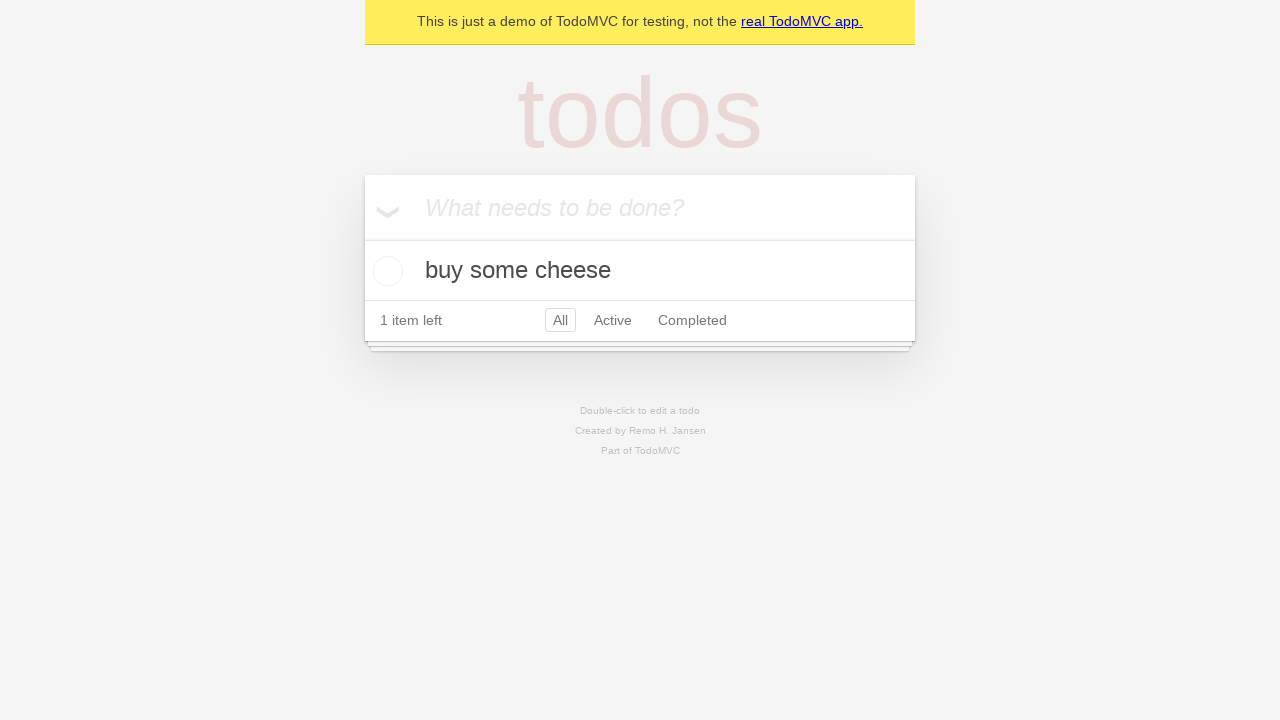

Filled todo input with 'feed the cat' on internal:attr=[placeholder="What needs to be done?"i]
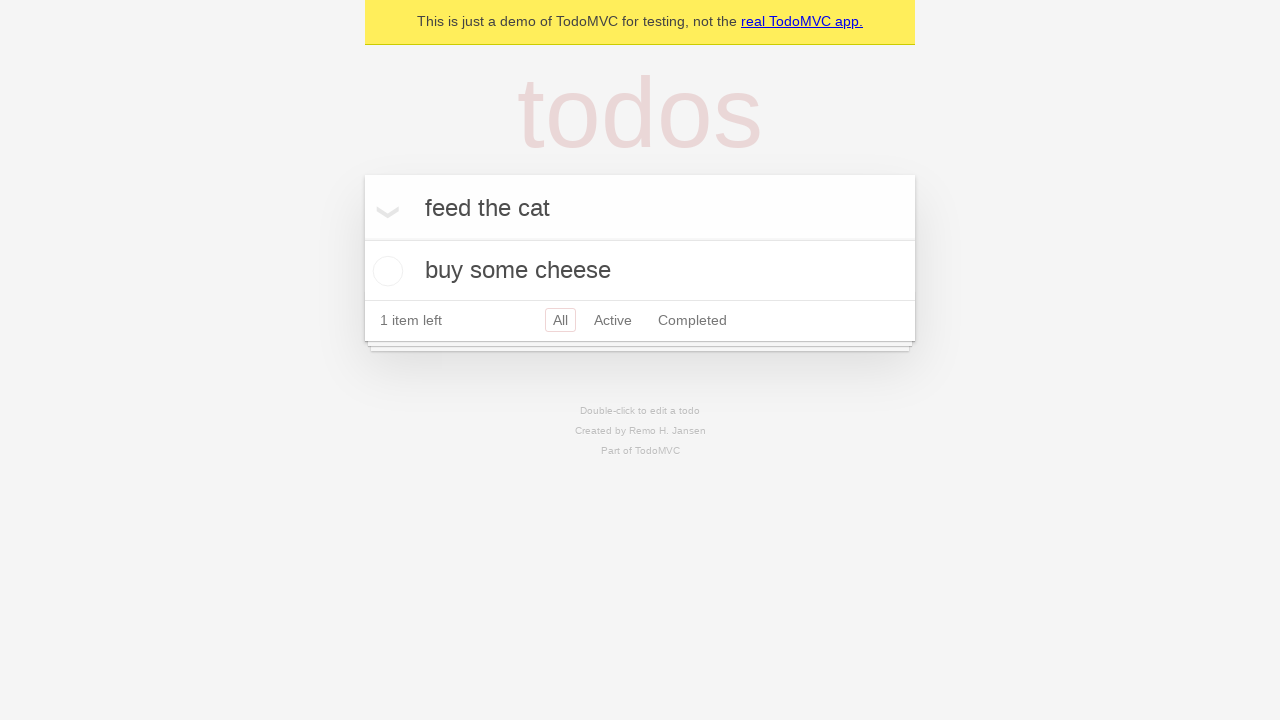

Pressed Enter to add second todo on internal:attr=[placeholder="What needs to be done?"i]
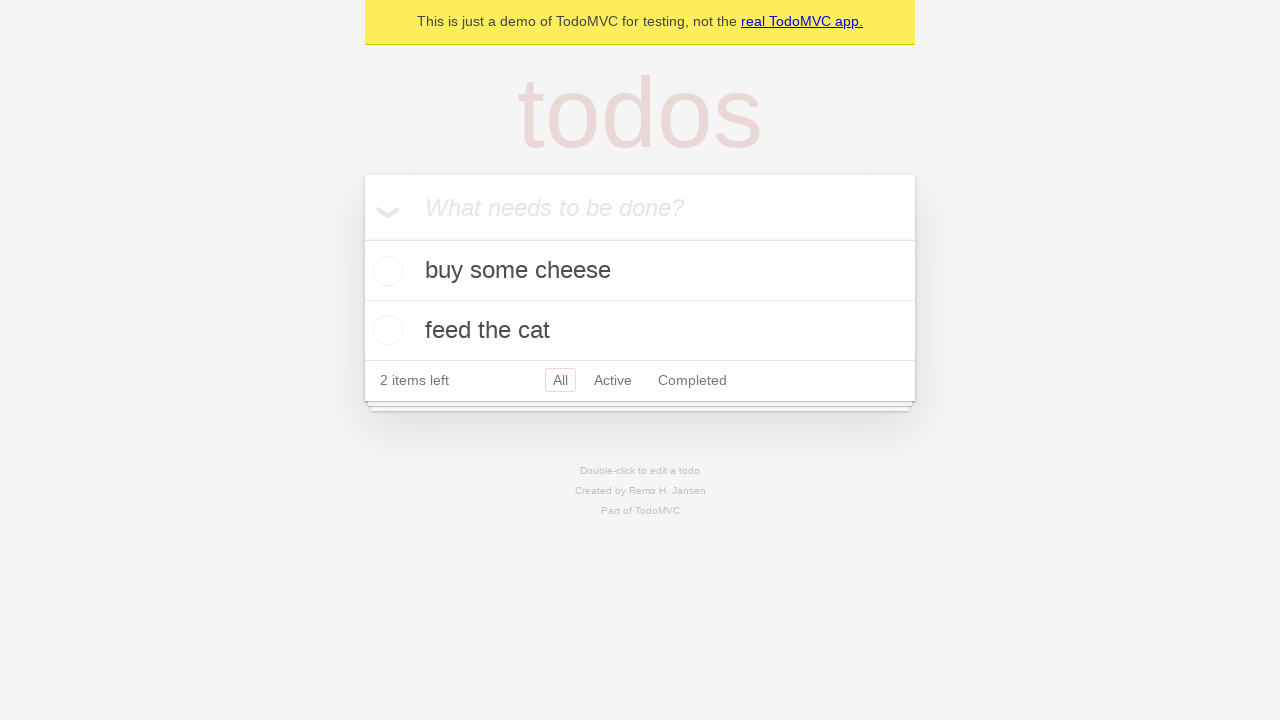

Filled todo input with 'book a doctors appointment' on internal:attr=[placeholder="What needs to be done?"i]
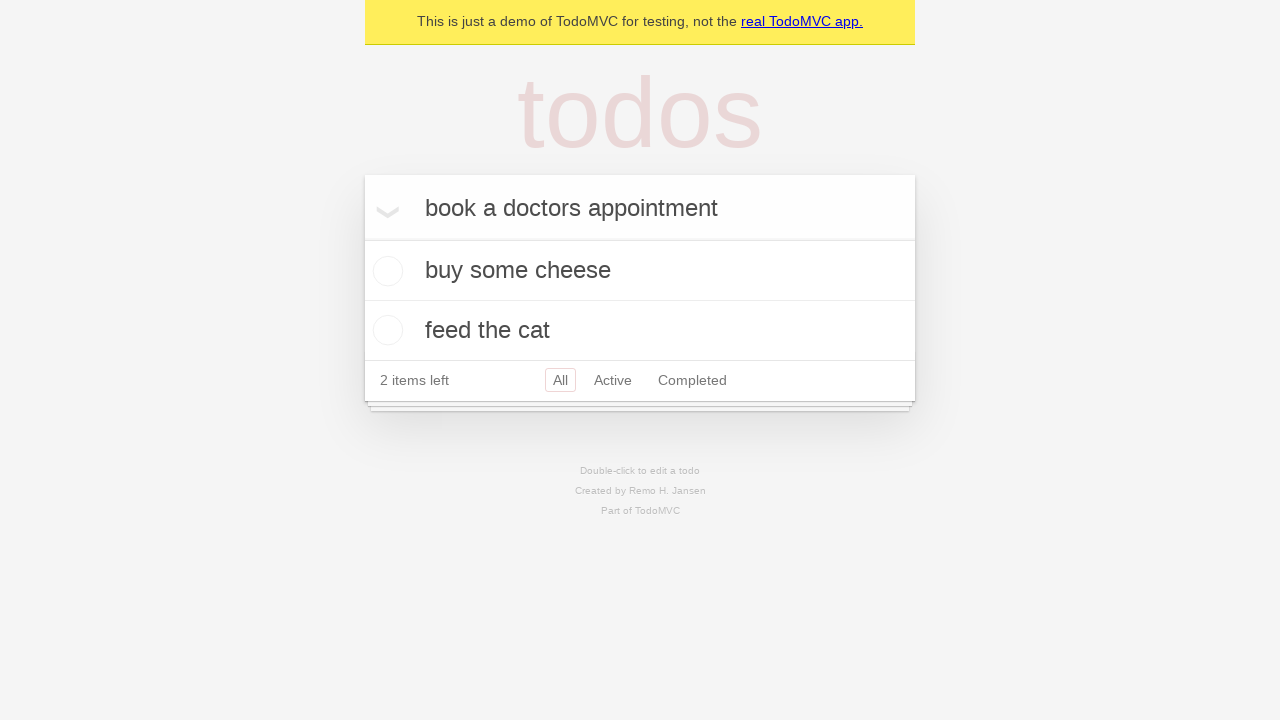

Pressed Enter to add third todo on internal:attr=[placeholder="What needs to be done?"i]
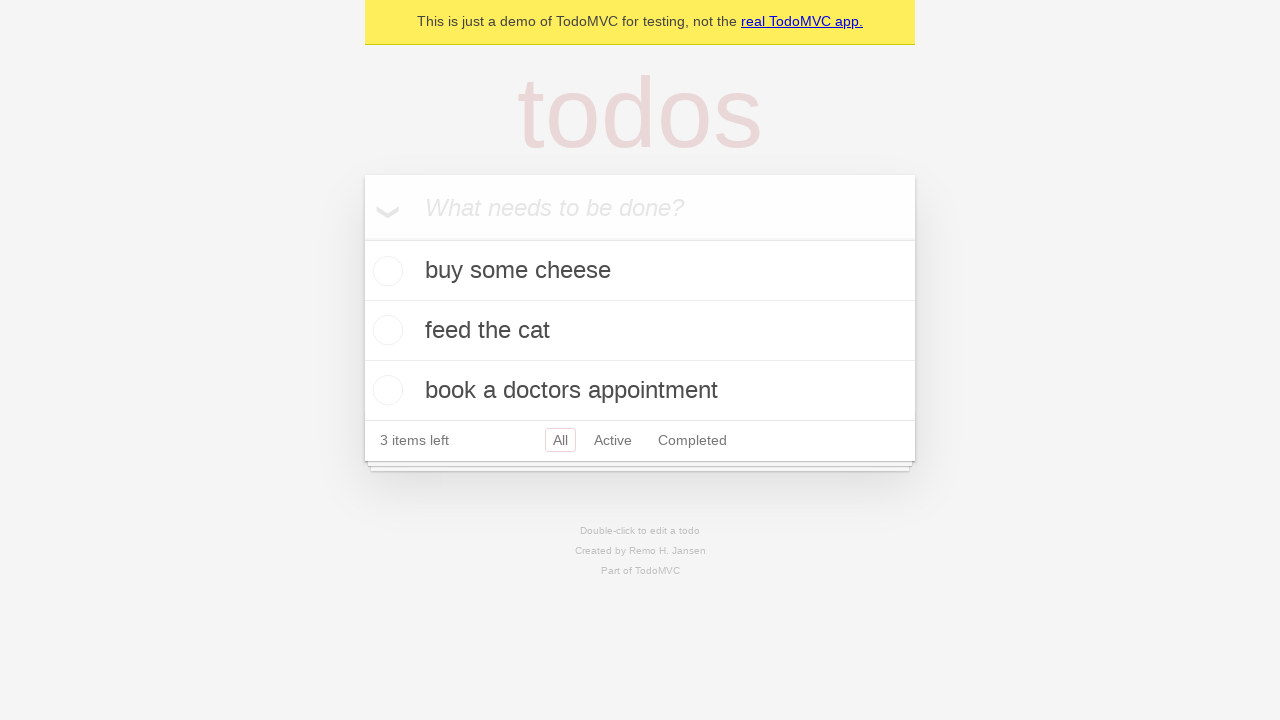

Waited for all three todos to be rendered
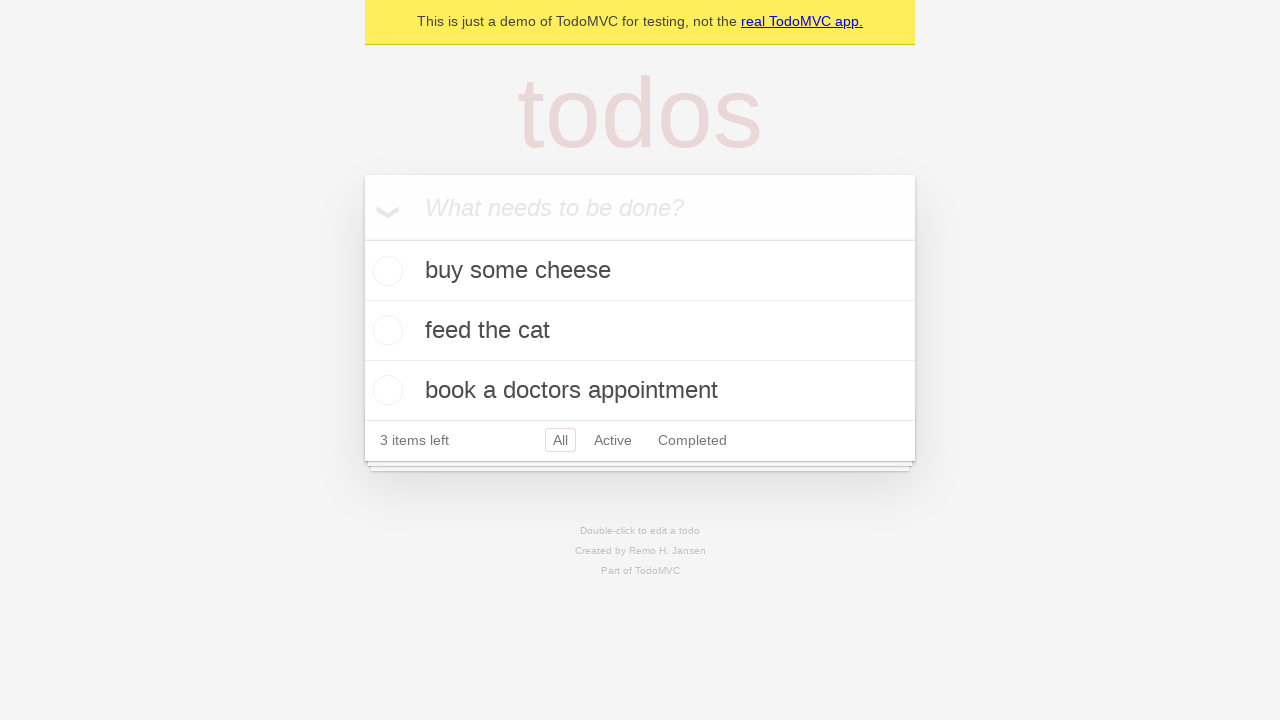

Checked 'Mark all as complete' checkbox to complete all items at (362, 238) on internal:label="Mark all as complete"i
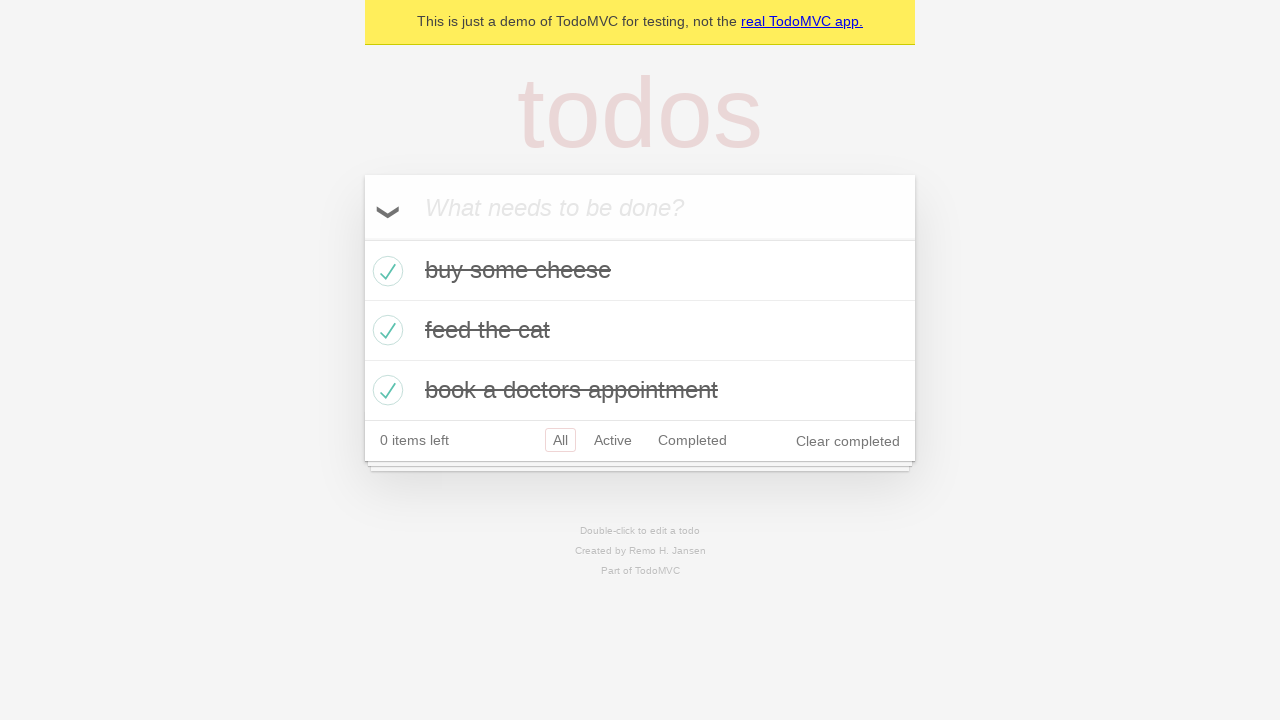

Unchecked 'Mark all as complete' checkbox to clear completed state of all items at (362, 238) on internal:label="Mark all as complete"i
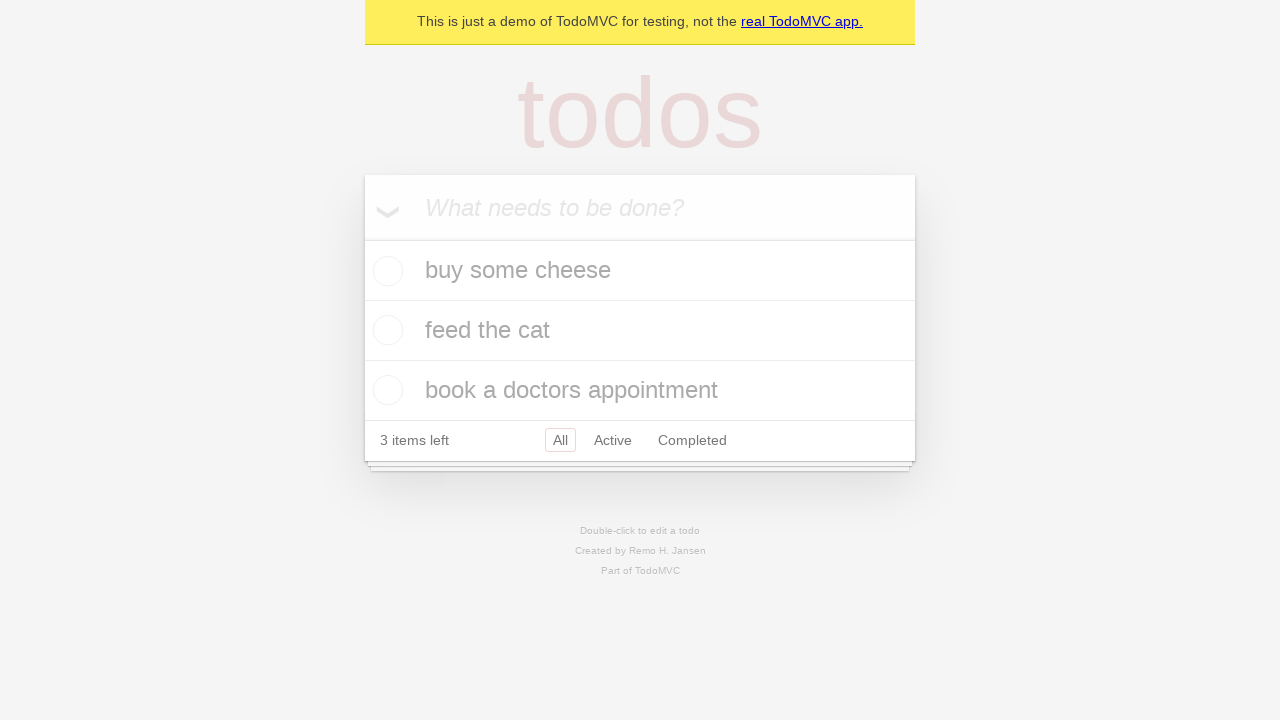

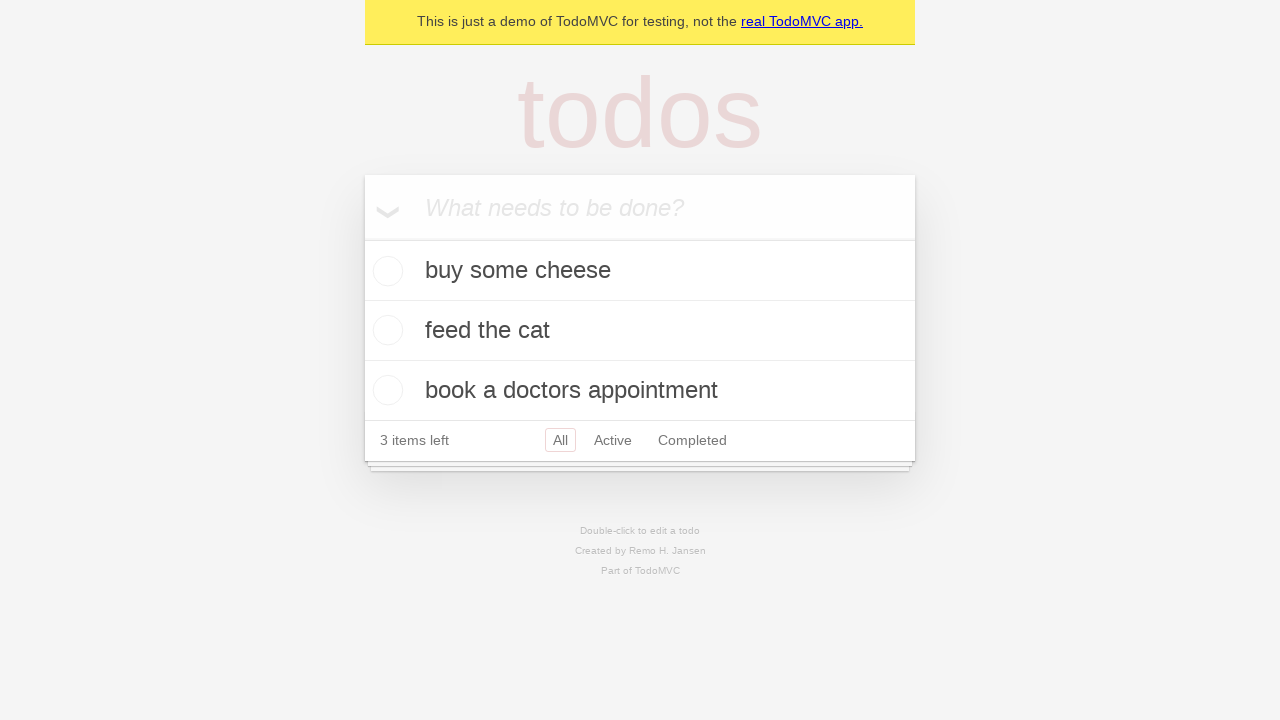